Tests jQuery UI autocomplete functionality by typing a character, waiting for suggestions to appear, and selecting a specific option from the dropdown

Starting URL: https://jqueryui.com/autocomplete/

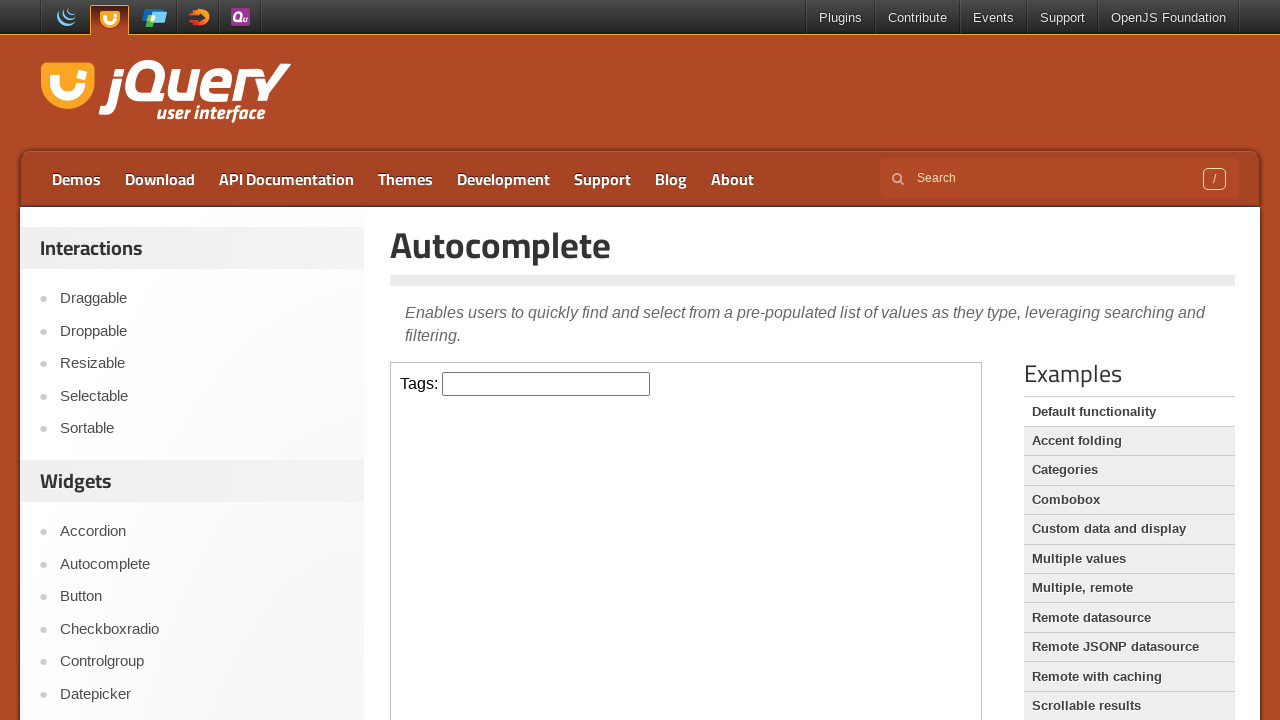

Located iframe containing autocomplete demo
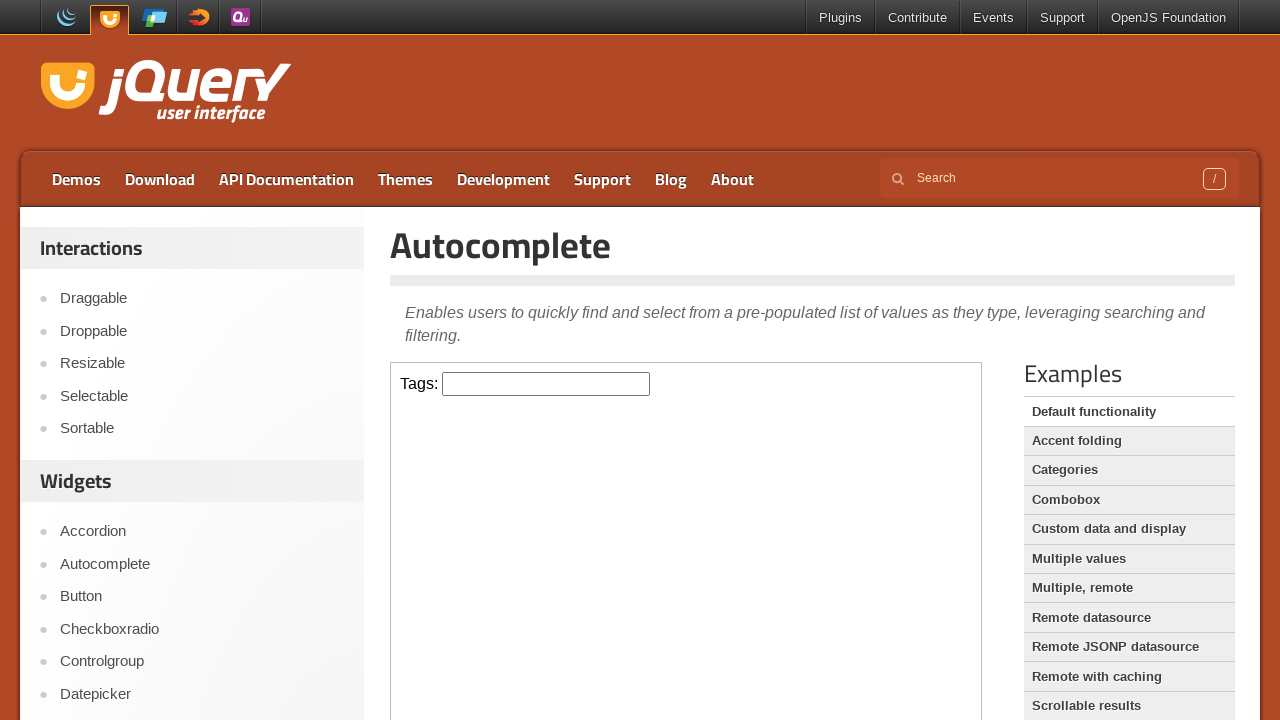

Located tags input field within iframe
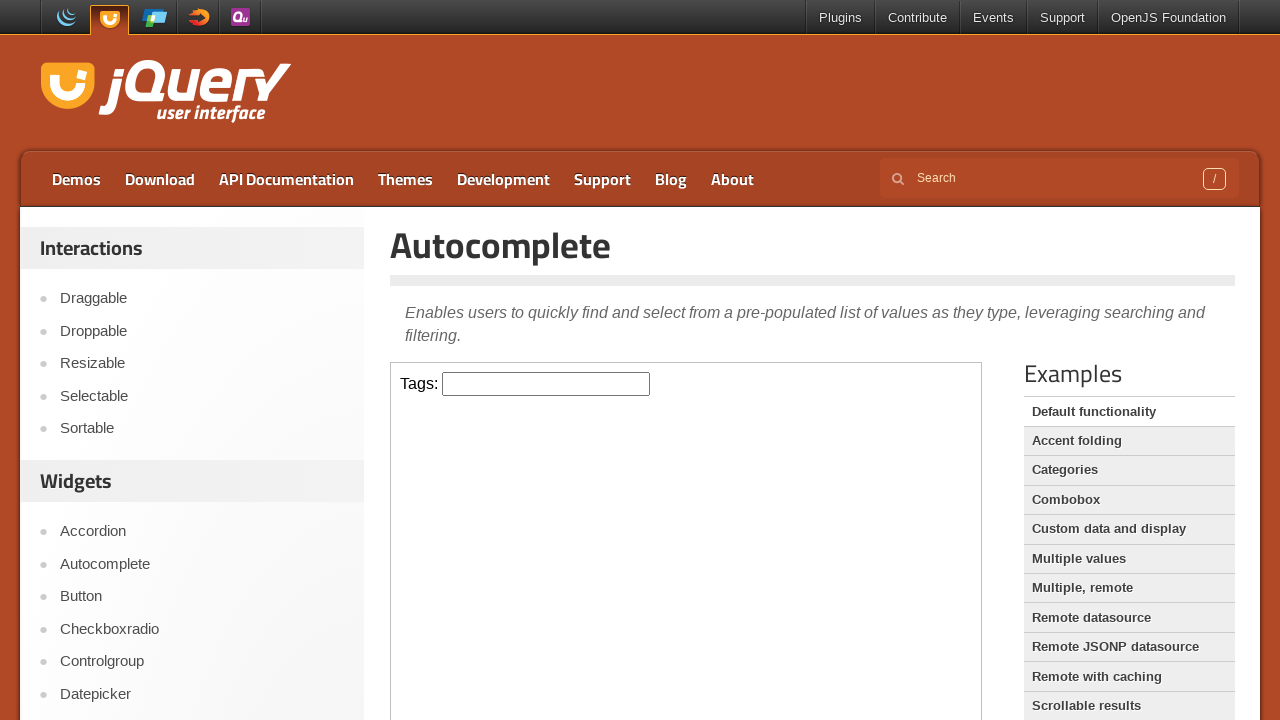

Typed 'a' in tags input field to trigger autocomplete suggestions on iframe >> nth=0 >> internal:control=enter-frame >> #tags
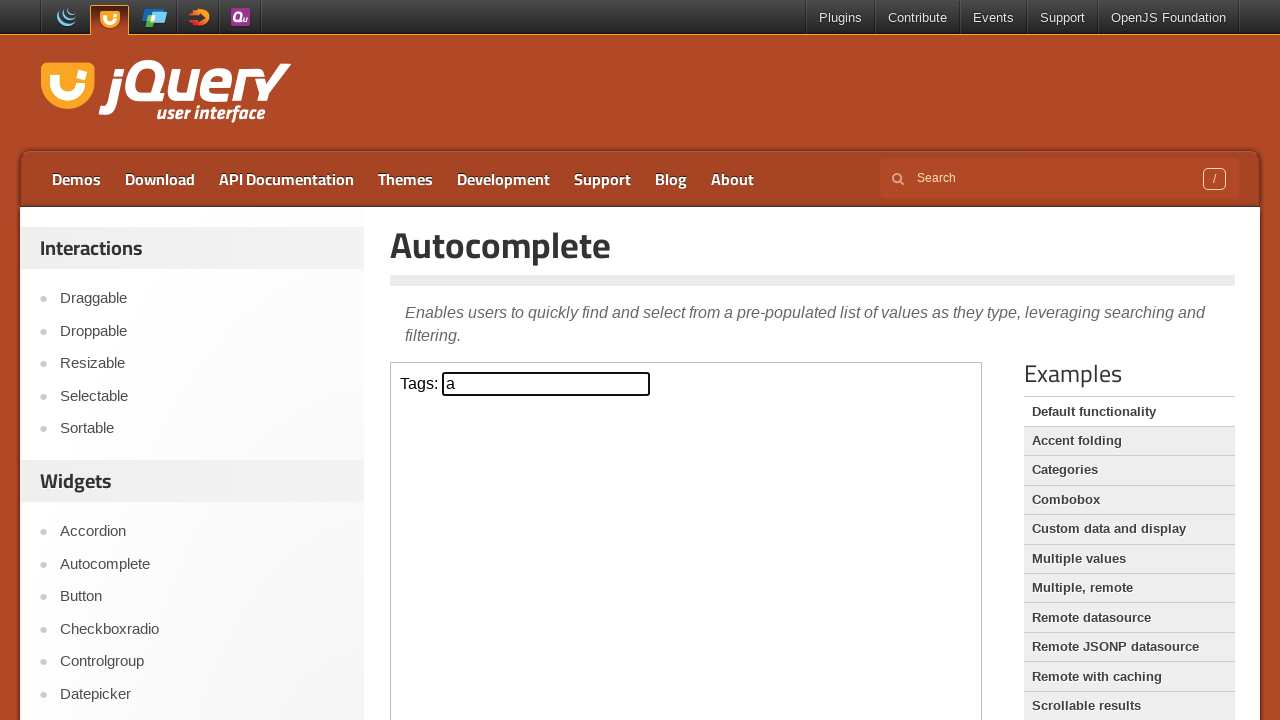

Autocomplete menu appeared with suggestions
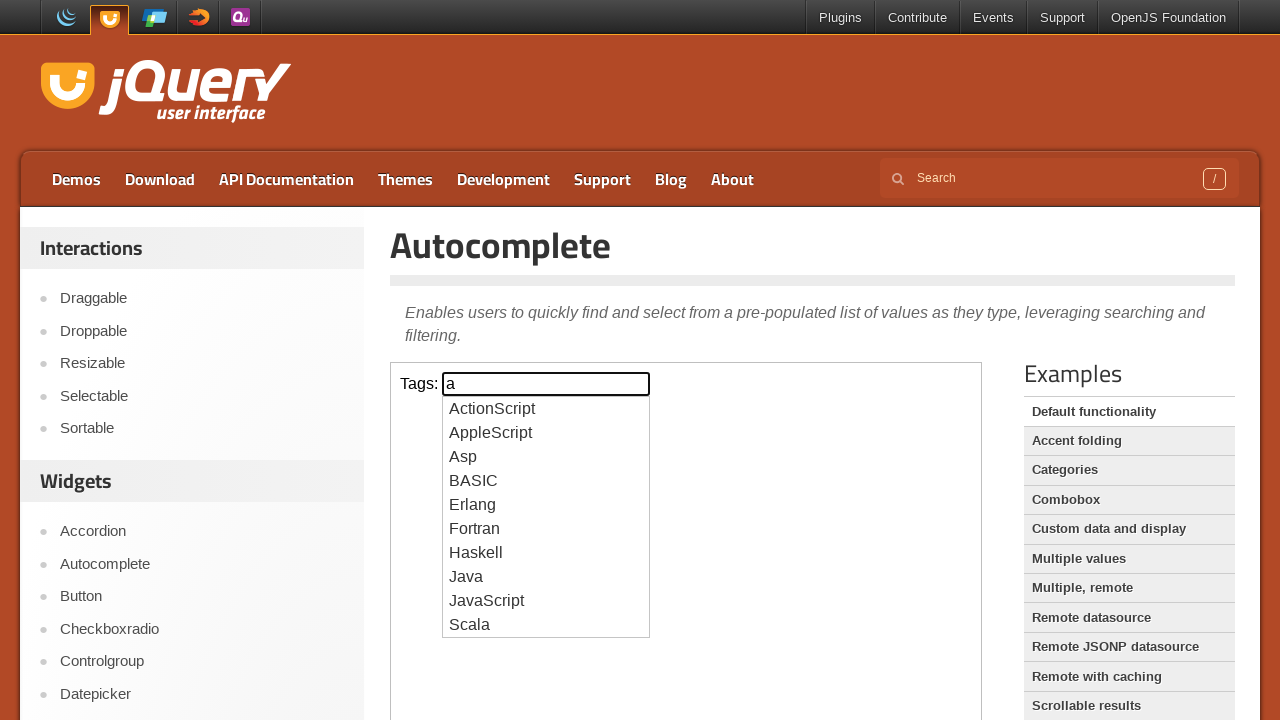

Located all autocomplete menu items
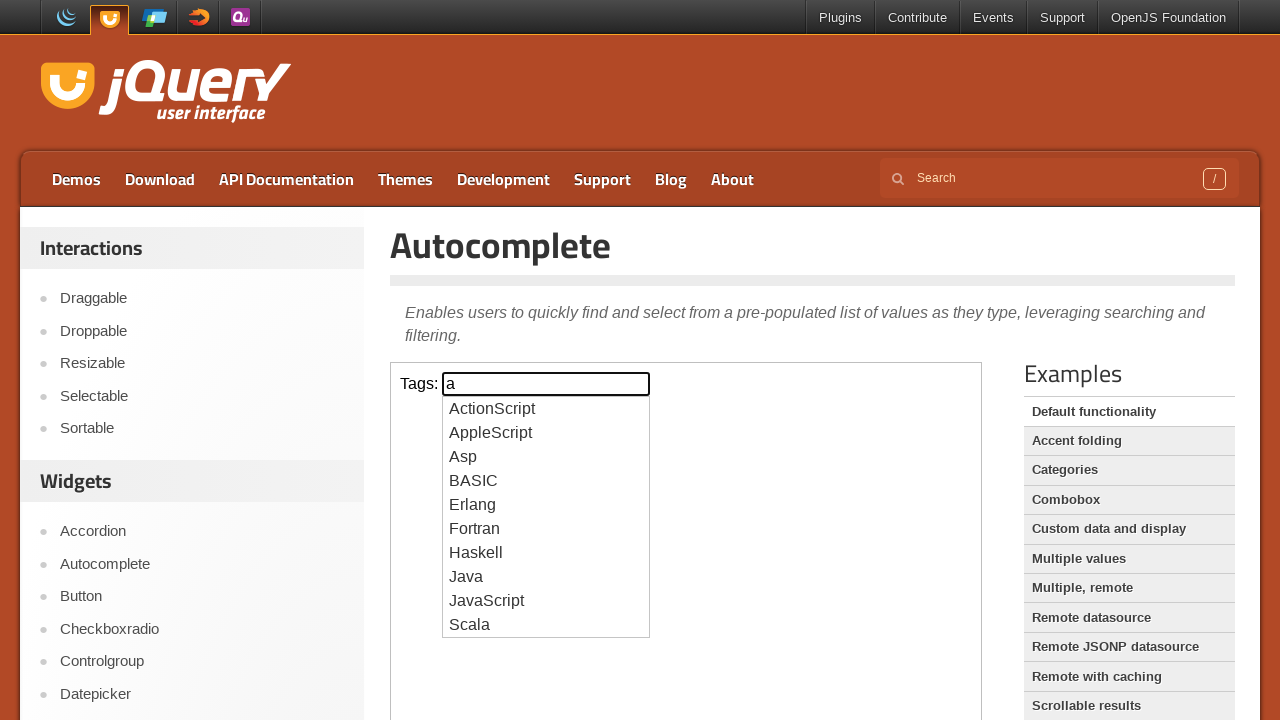

Found and clicked 'Java' option from autocomplete suggestions at (546, 577) on iframe >> nth=0 >> internal:control=enter-frame >> li.ui-menu-item >> nth=7
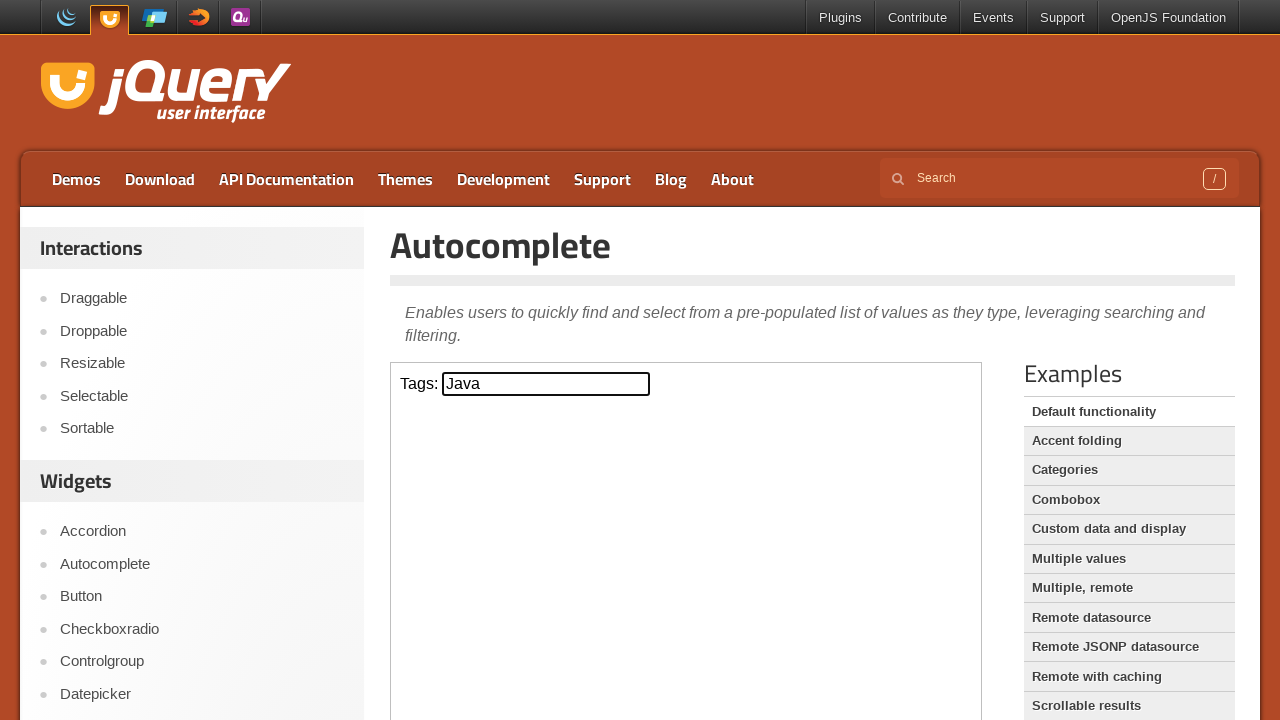

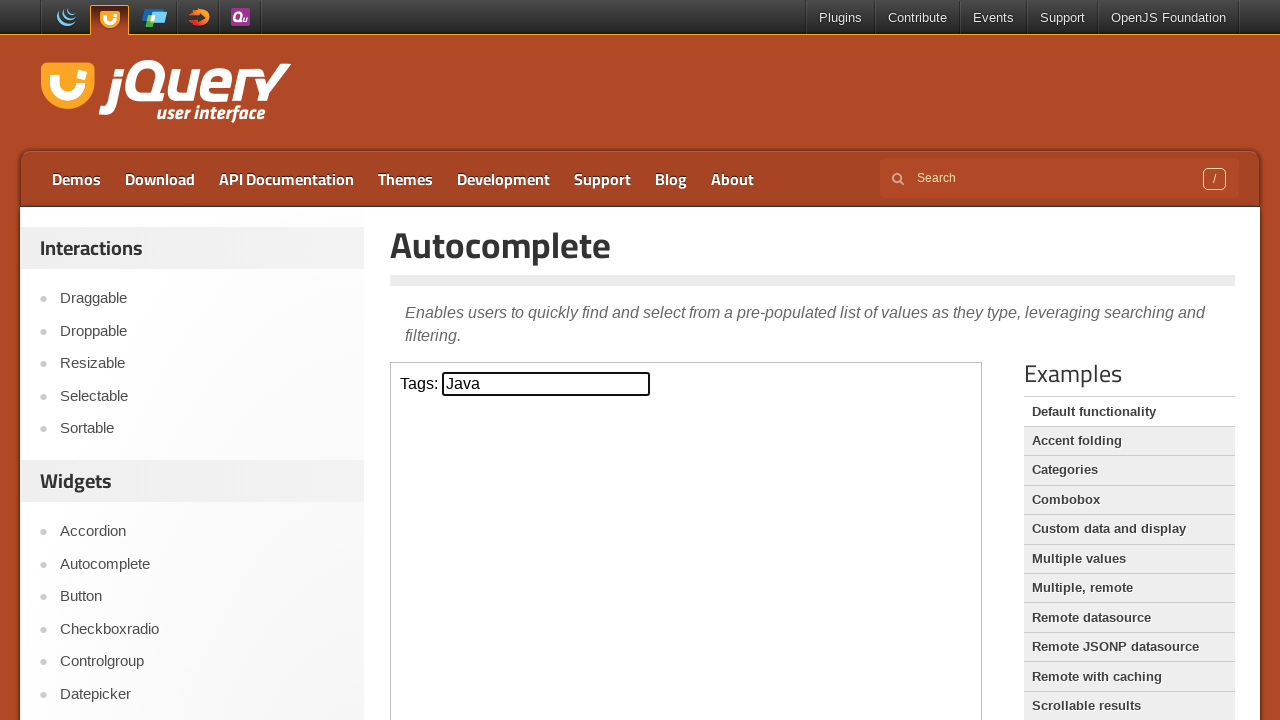